Tests right-click (context menu) functionality by performing a context click on a button element to trigger a context menu

Starting URL: http://swisnl.github.io/jQuery-contextMenu/demo.html

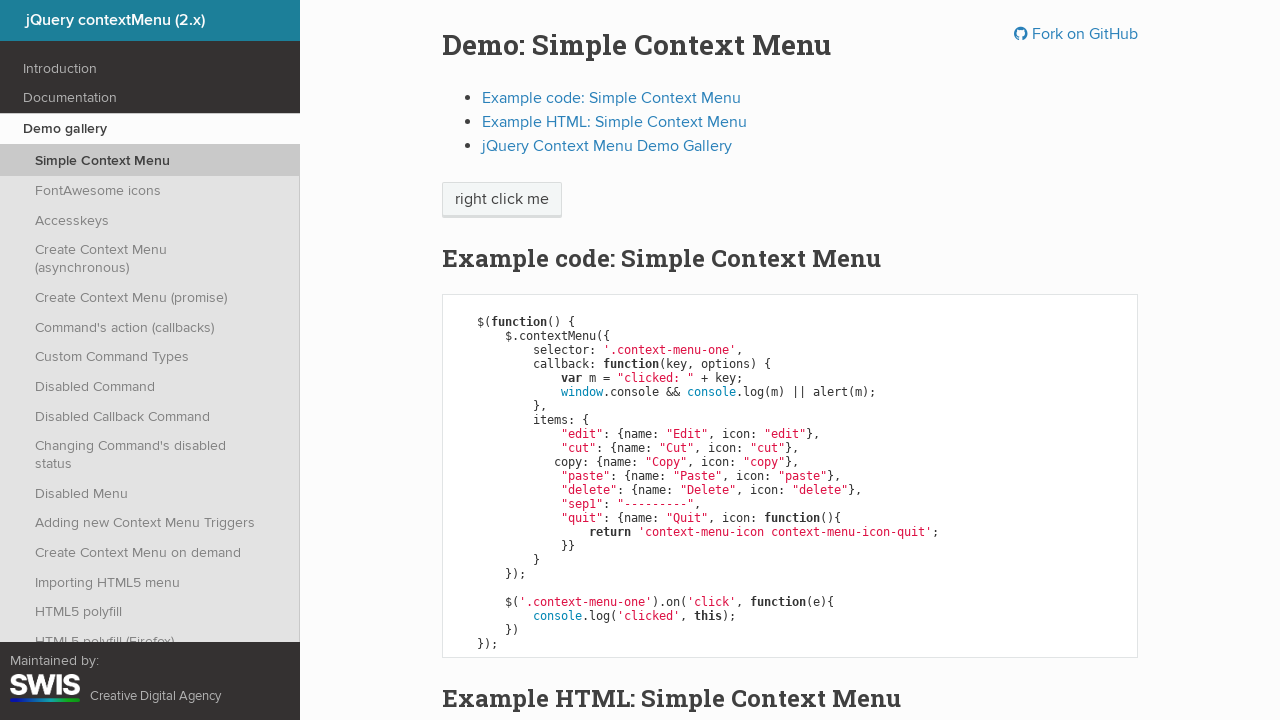

Located button element with context menu trigger
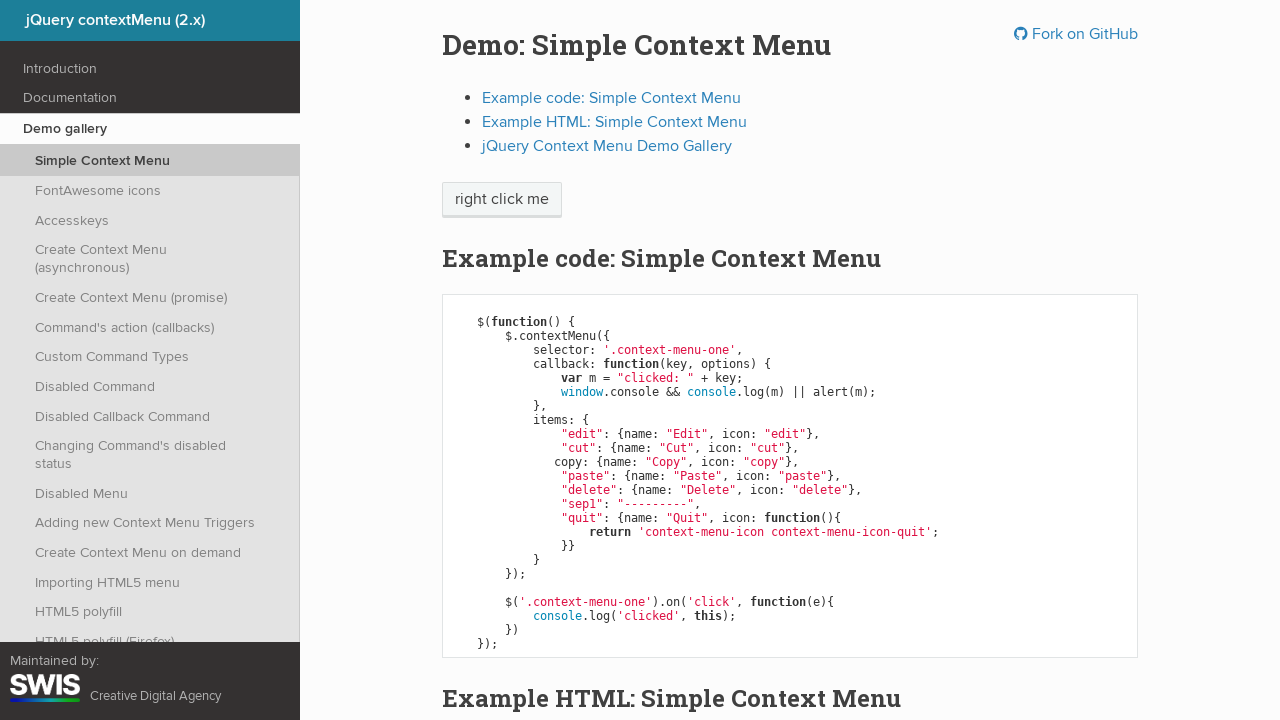

Performed right-click on button to trigger context menu at (502, 200) on span.context-menu-one.btn.btn-neutral
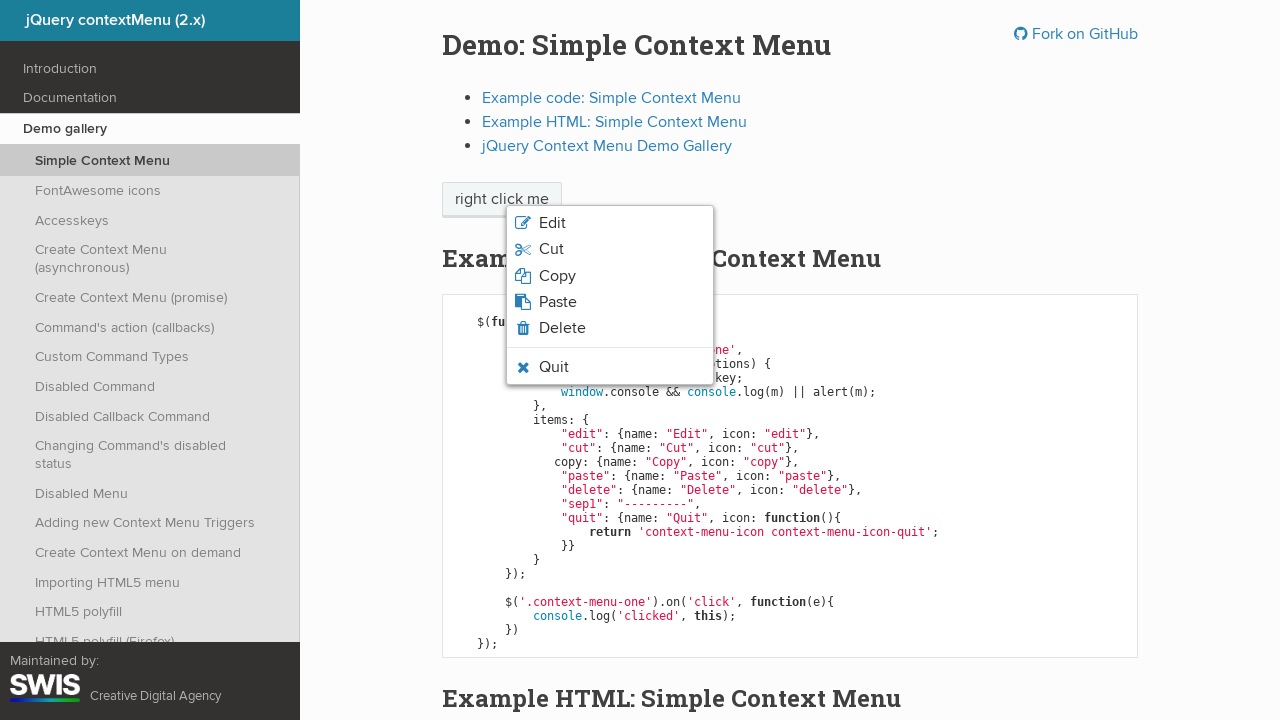

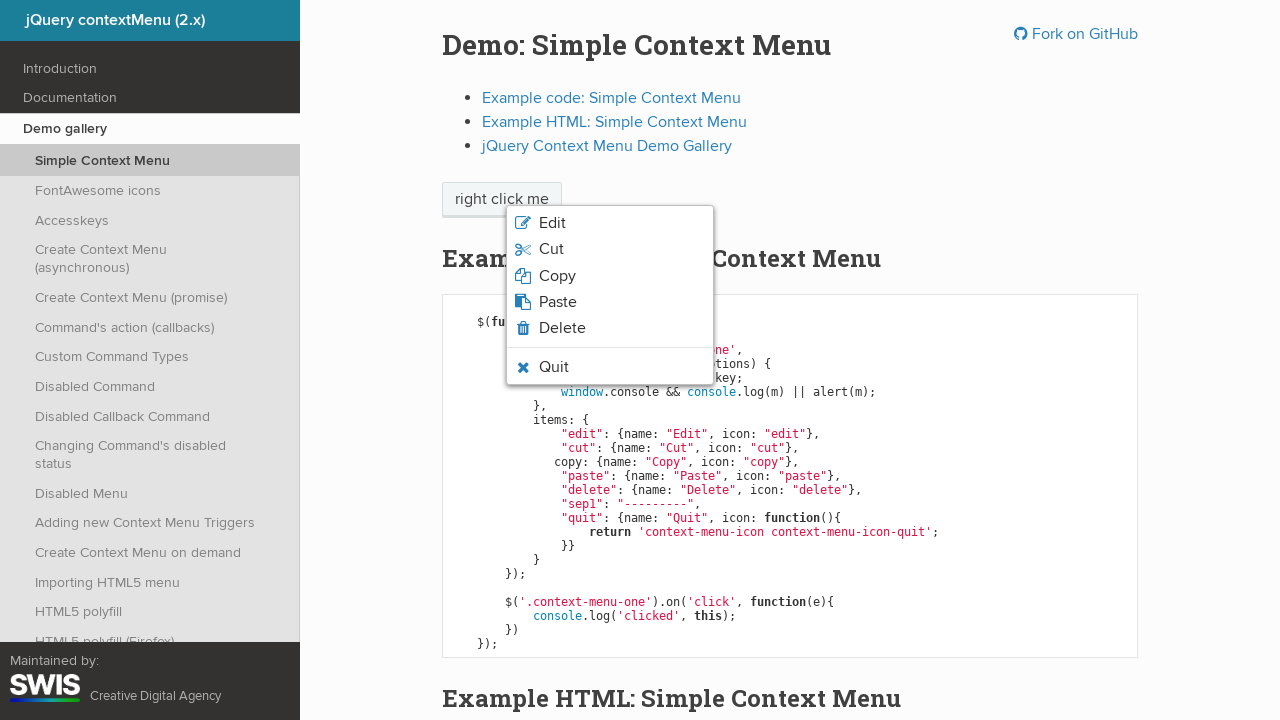